Tests Python.org search functionality by searching for "pycon" and verifying results are displayed

Starting URL: http://www.python.org

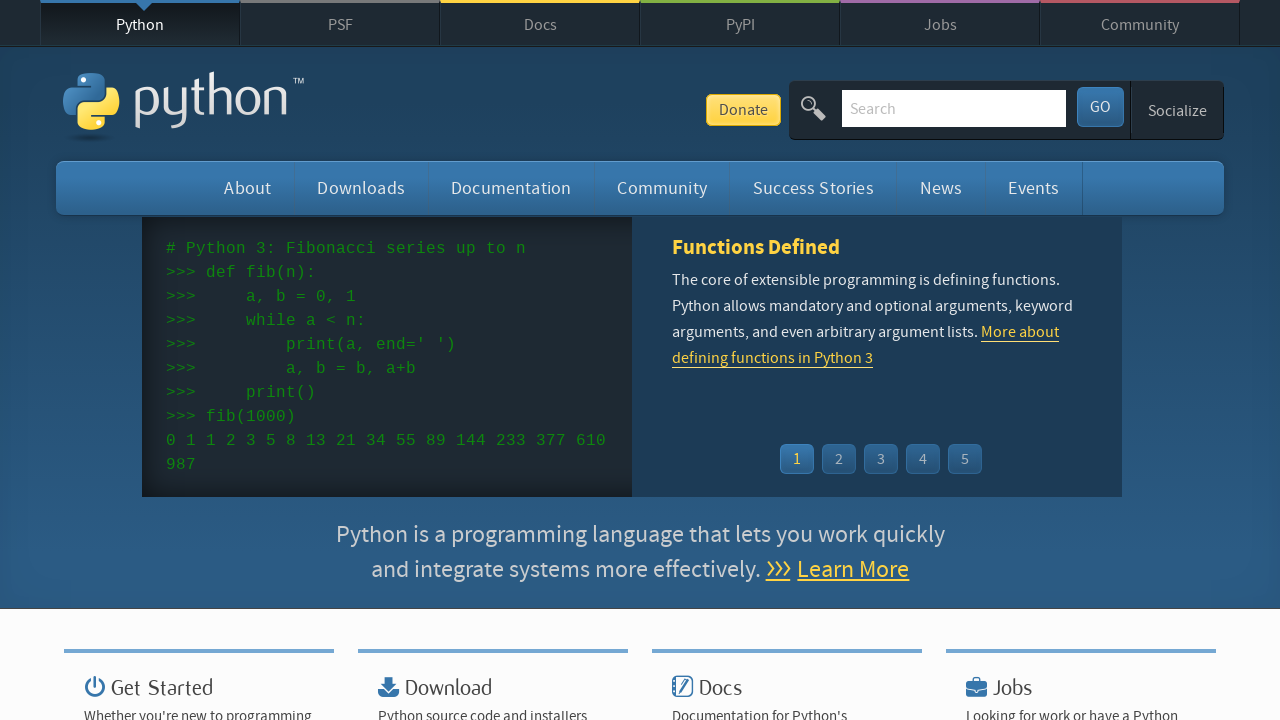

Located search input field
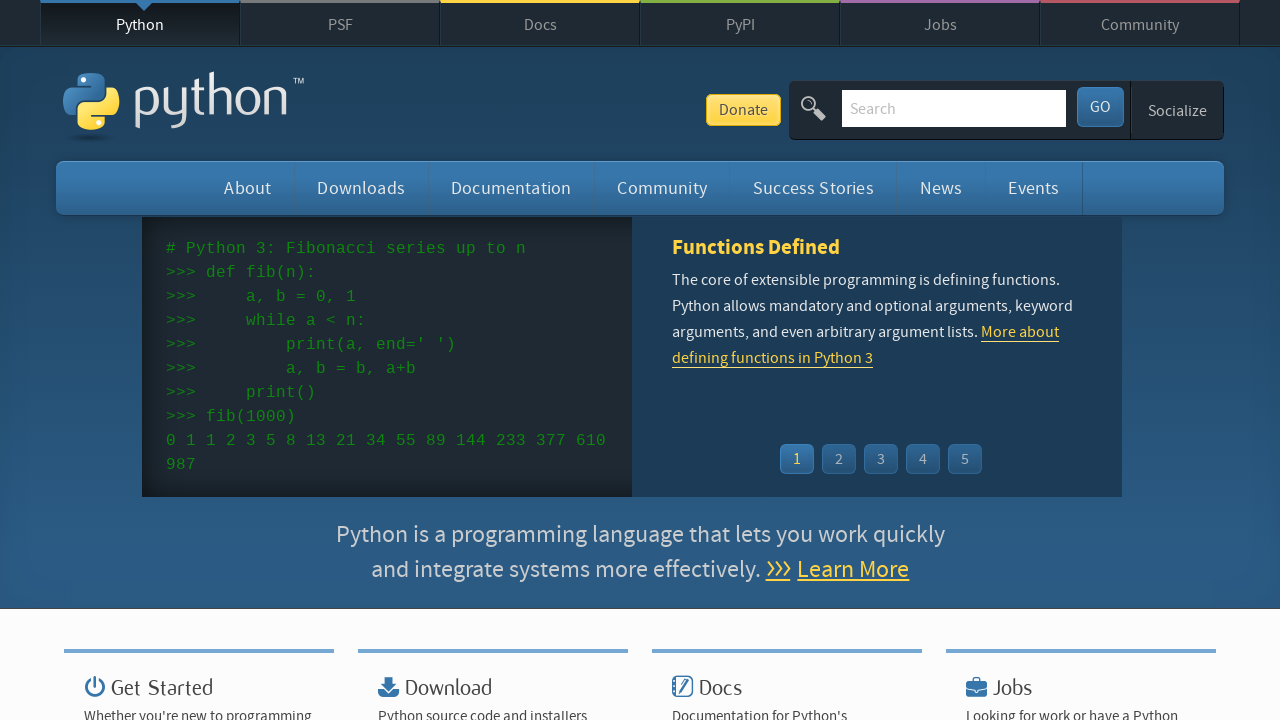

Cleared search input field on input[name='q']
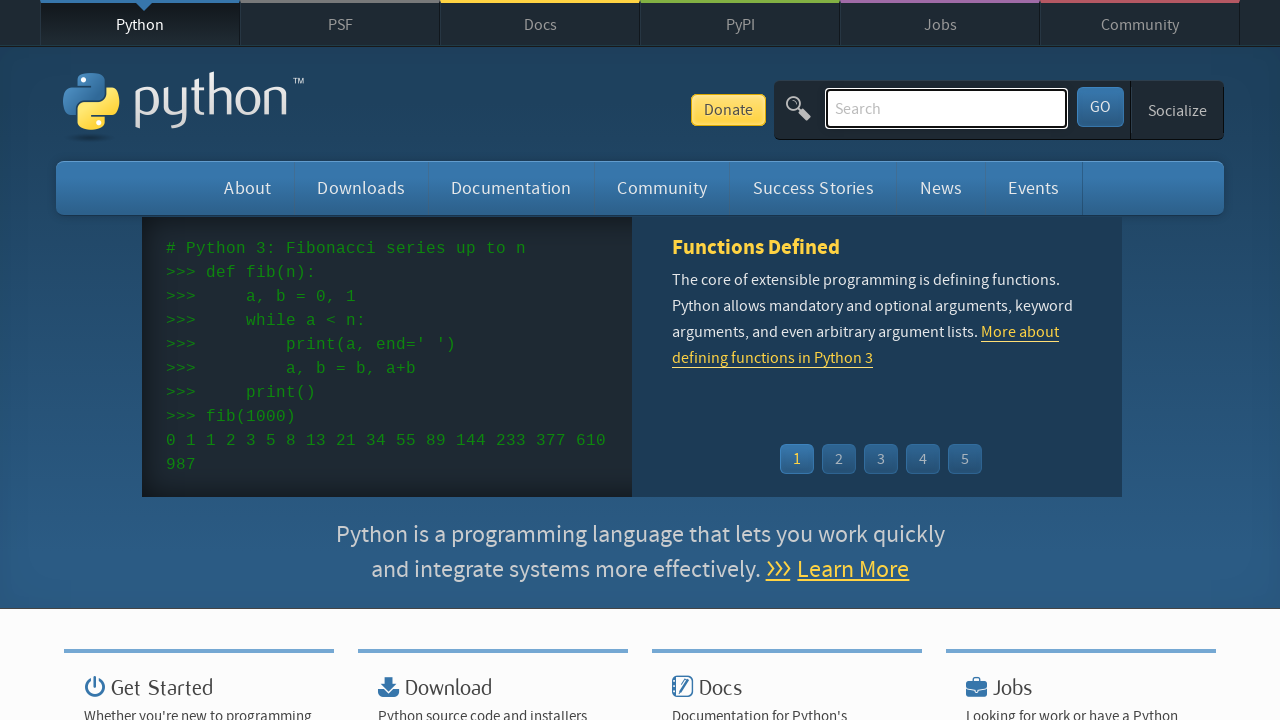

Filled search input with 'pycon' on input[name='q']
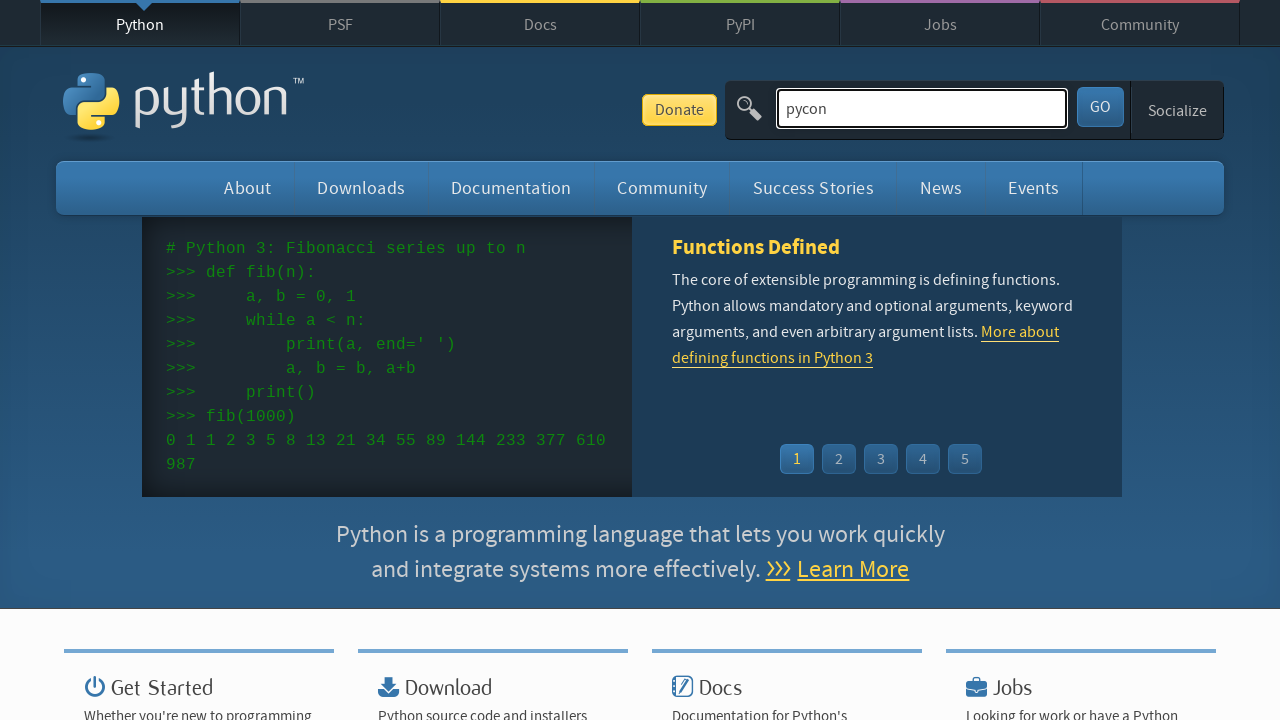

Pressed Enter to submit search on input[name='q']
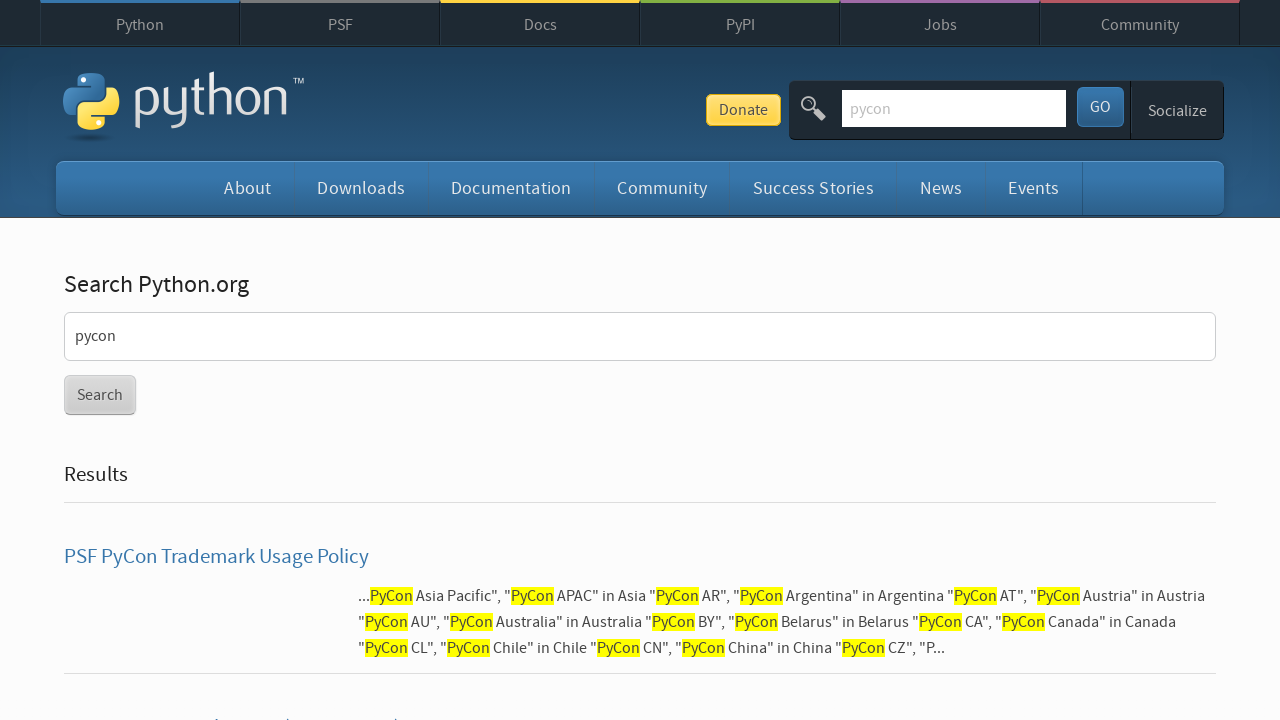

Page loaded and network idle
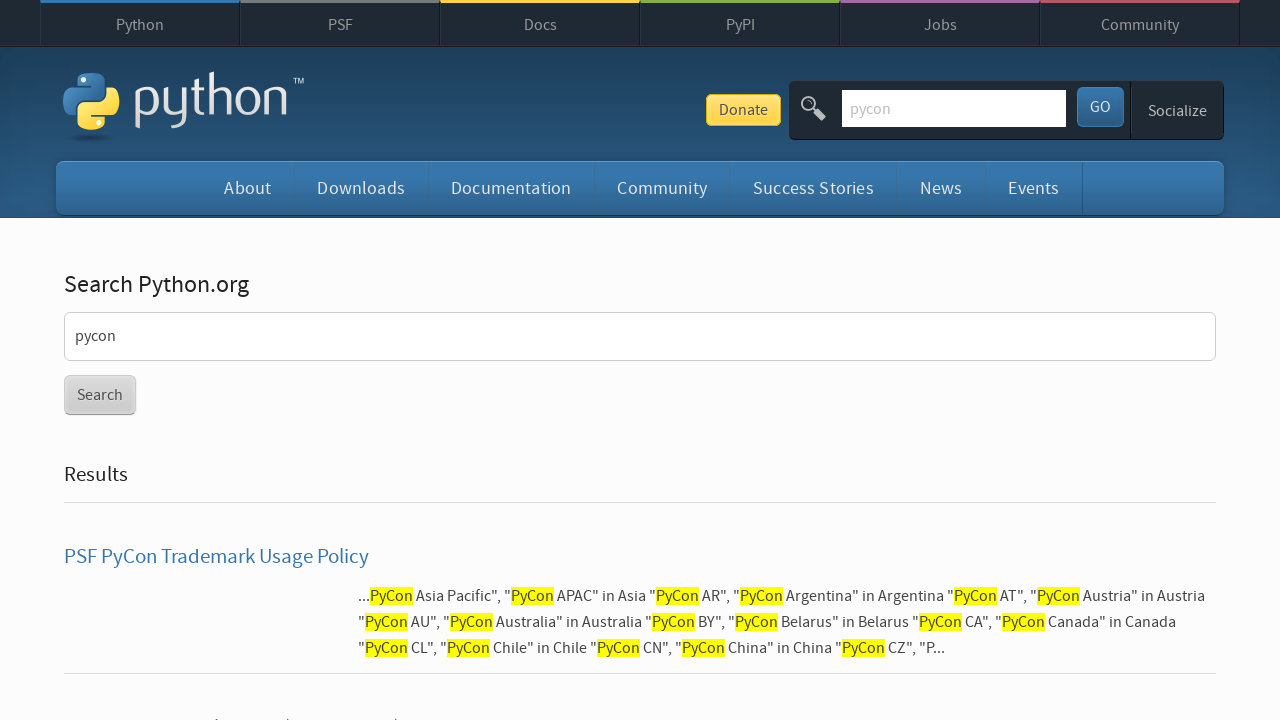

Verified search results are displayed (no 'No results found' message)
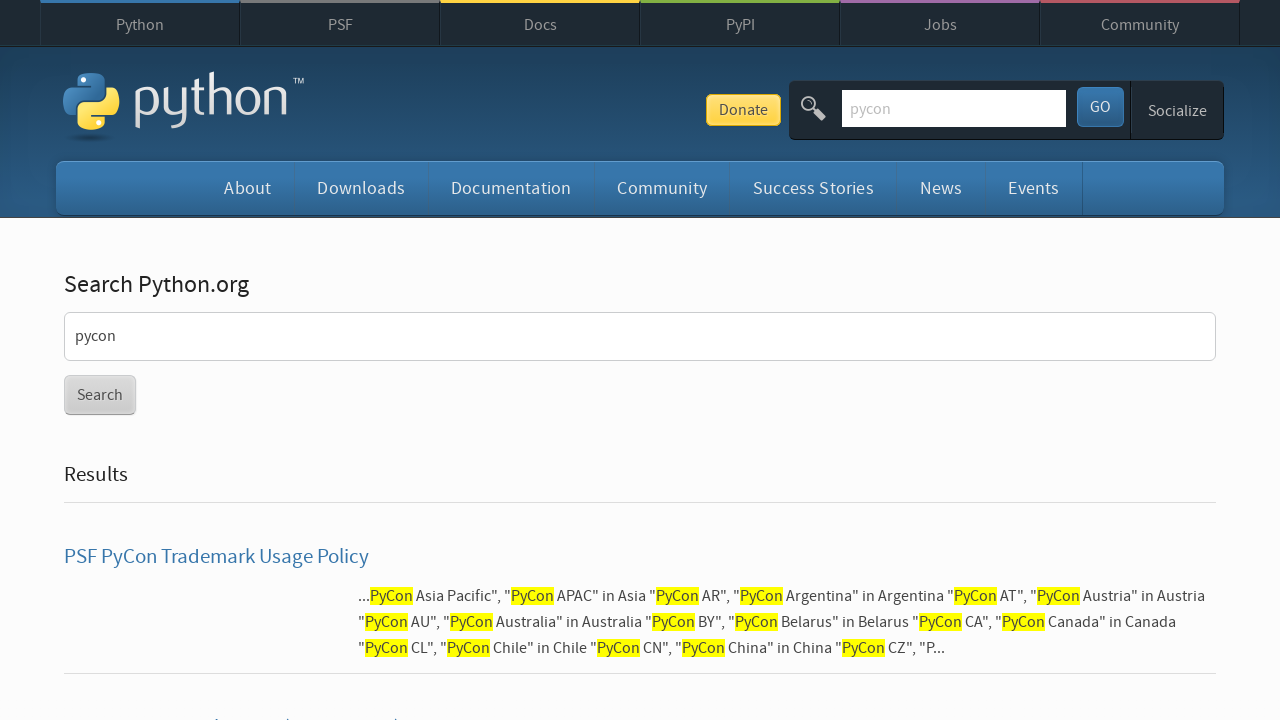

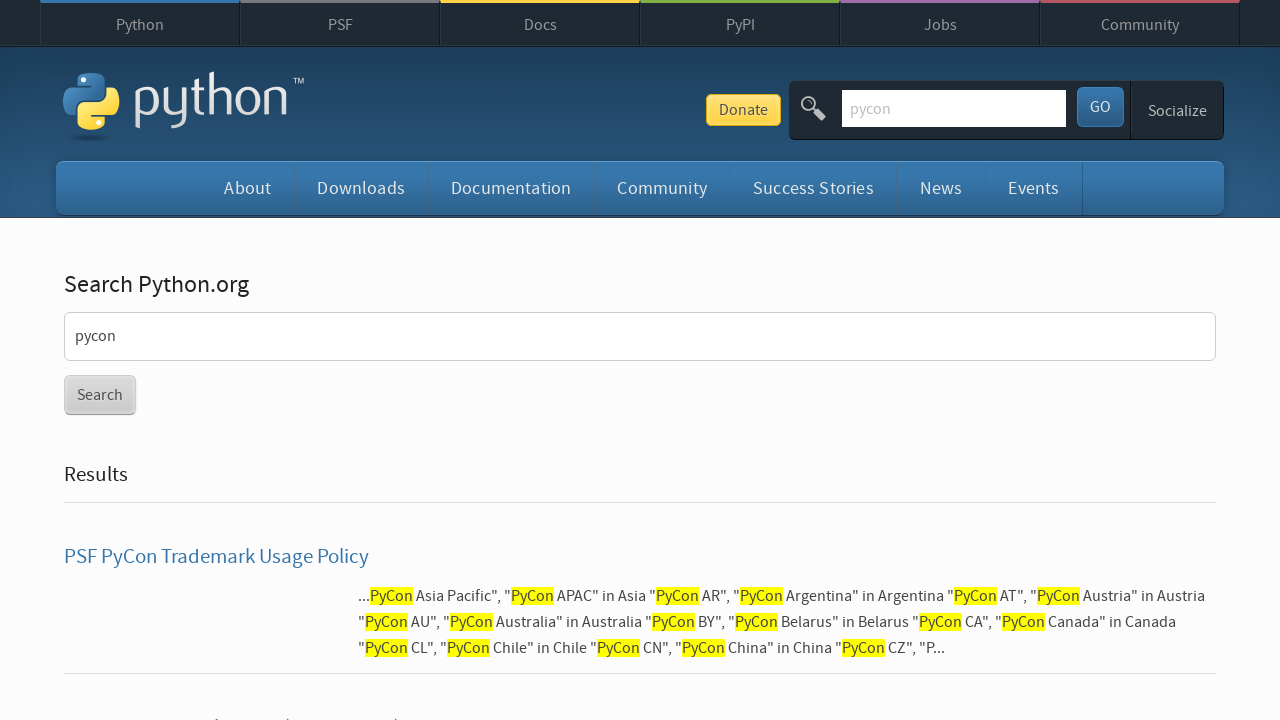